Tests navigation functionality by clicking through various navigation links (Navigation, Next, page numbers, Previous) and verifies the page contains expected content.

Starting URL: https://bonigarcia.dev/selenium-webdriver-java/

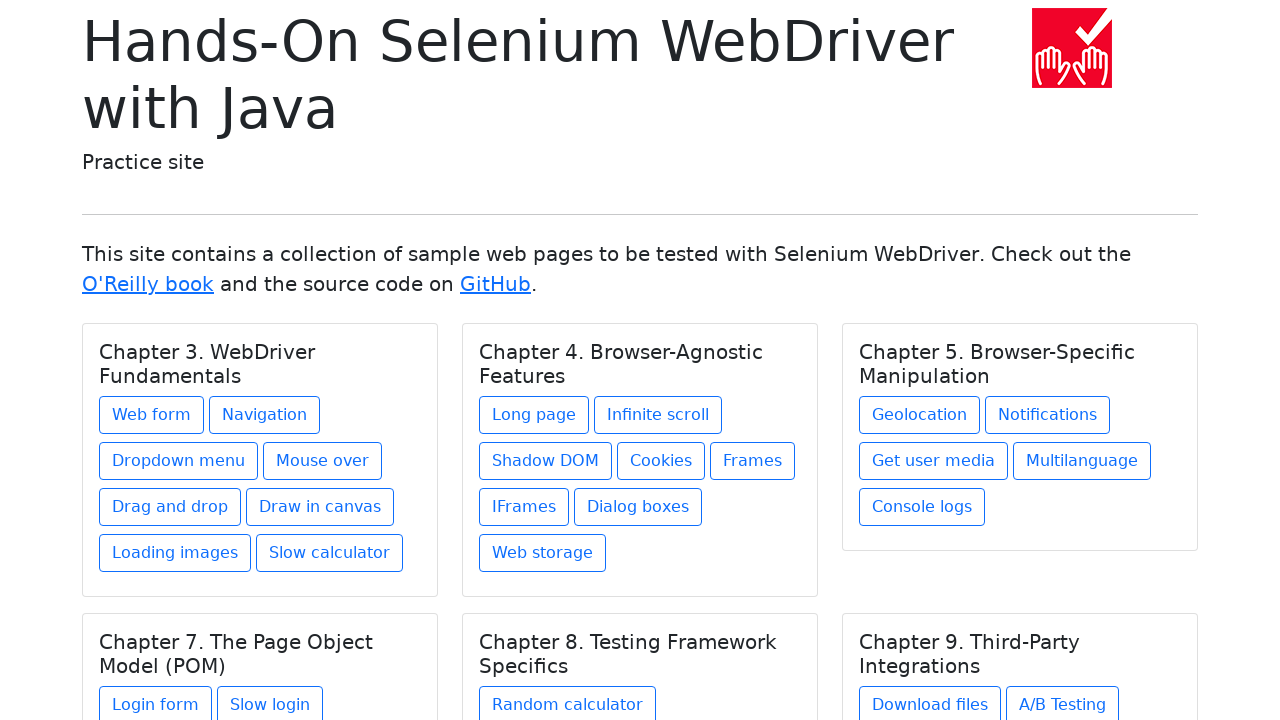

Navigated to starting URL
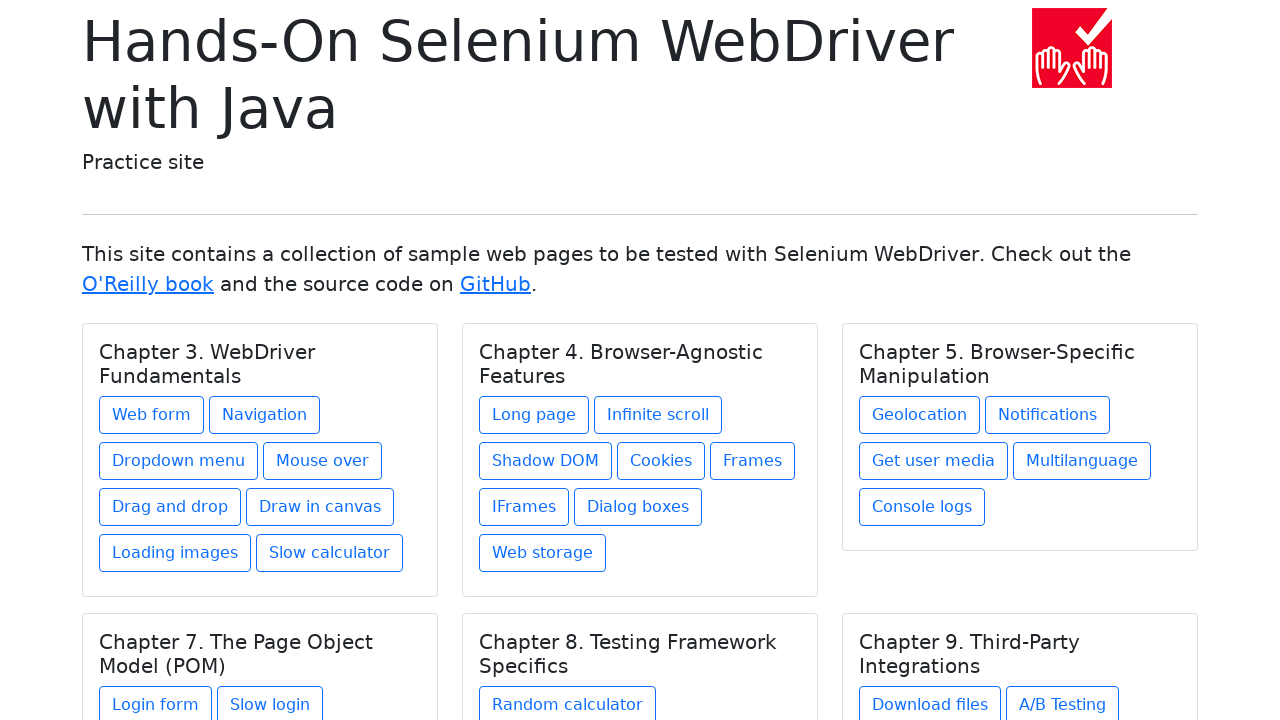

Clicked on Navigation link at (264, 415) on xpath=//a[text()='Navigation']
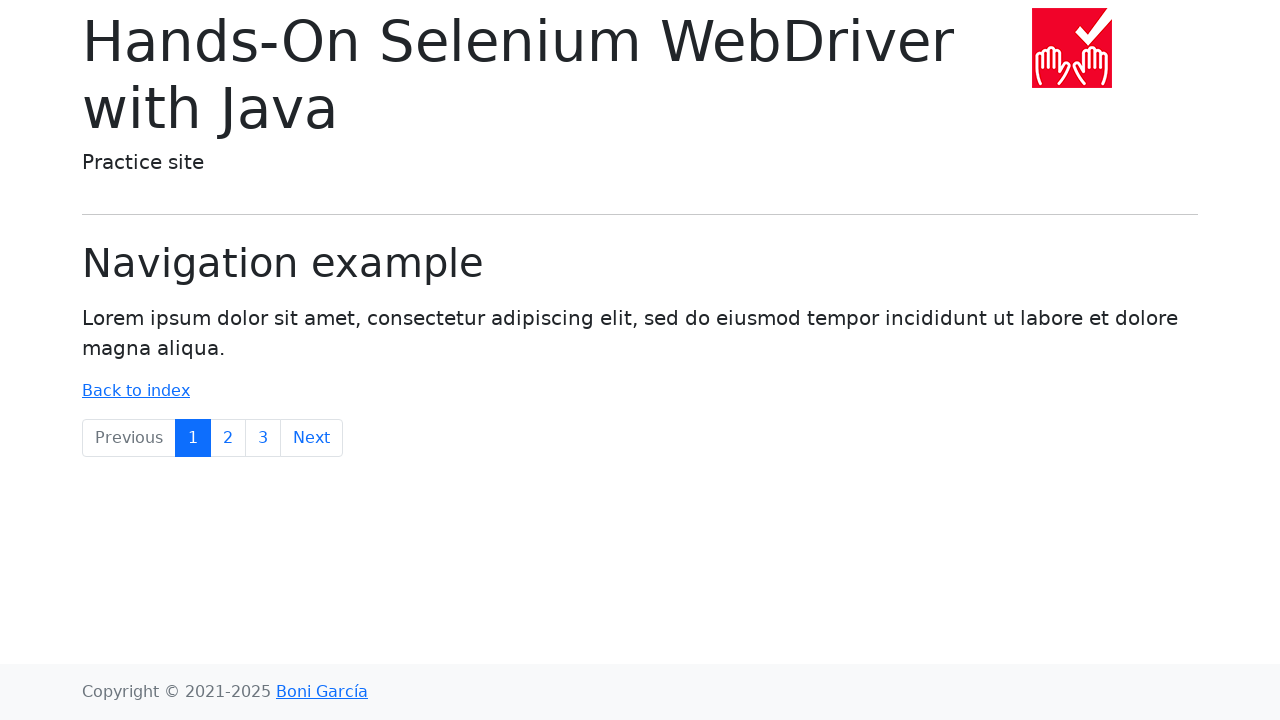

Clicked on Next link at (312, 438) on xpath=//a[text()='Next']
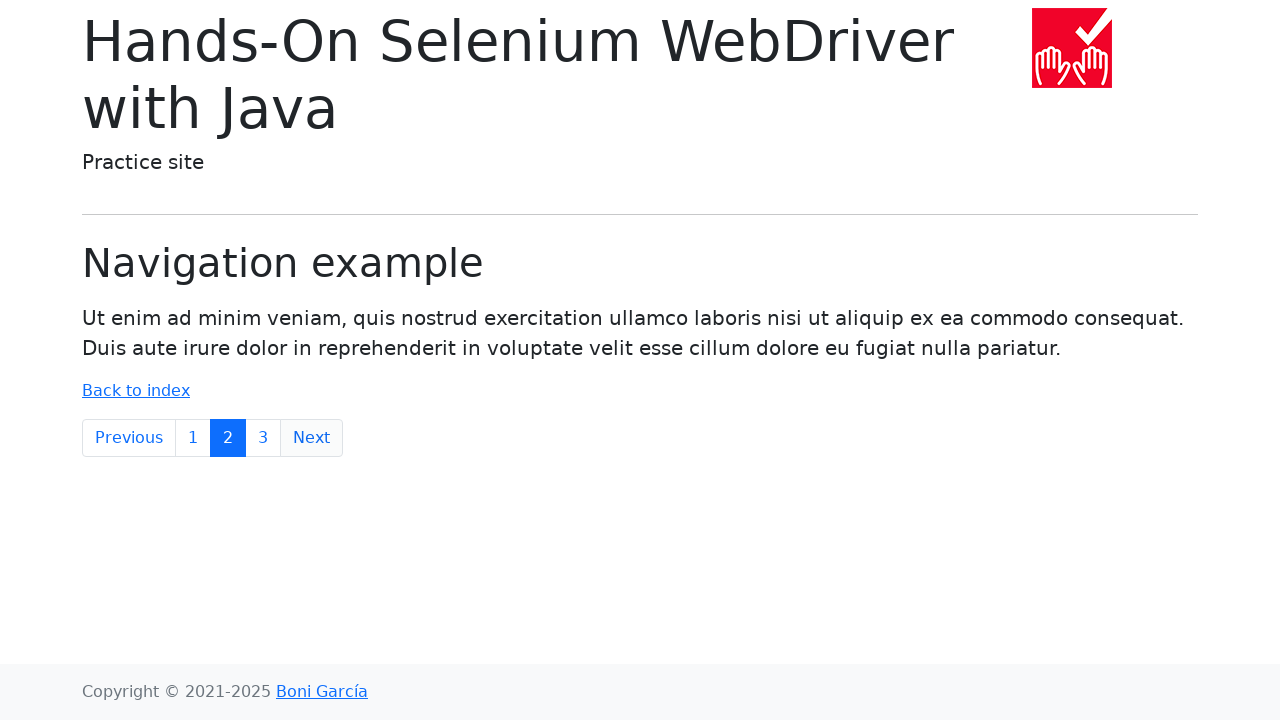

Clicked on page number 3 at (263, 438) on xpath=//a[text()='3']
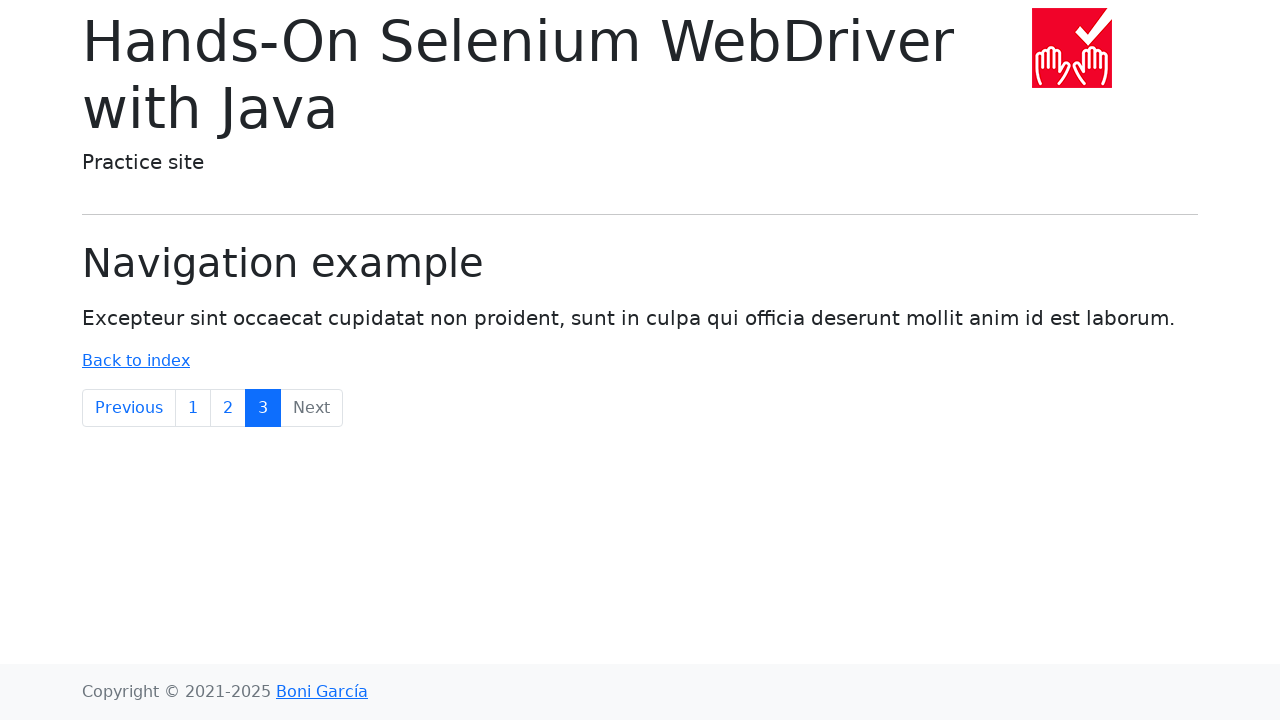

Clicked on page number 2 at (228, 408) on xpath=//a[text()='2']
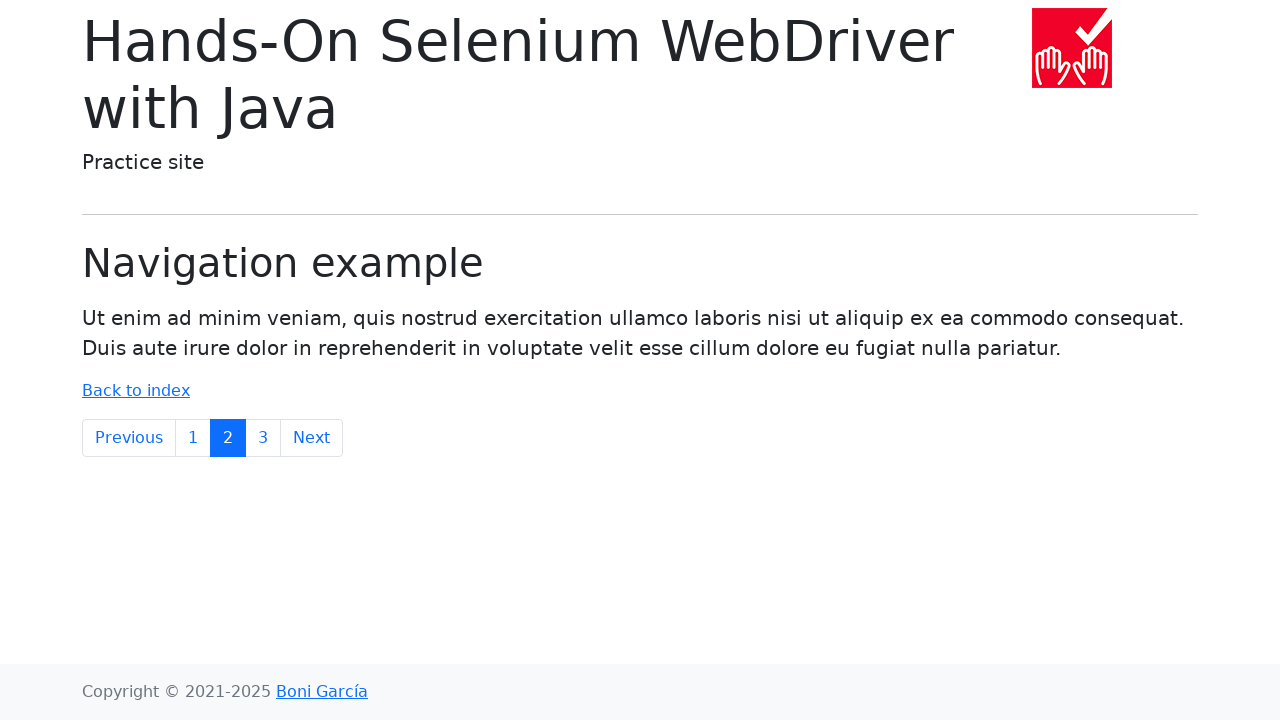

Clicked on Previous link at (129, 438) on xpath=//a[text()='Previous']
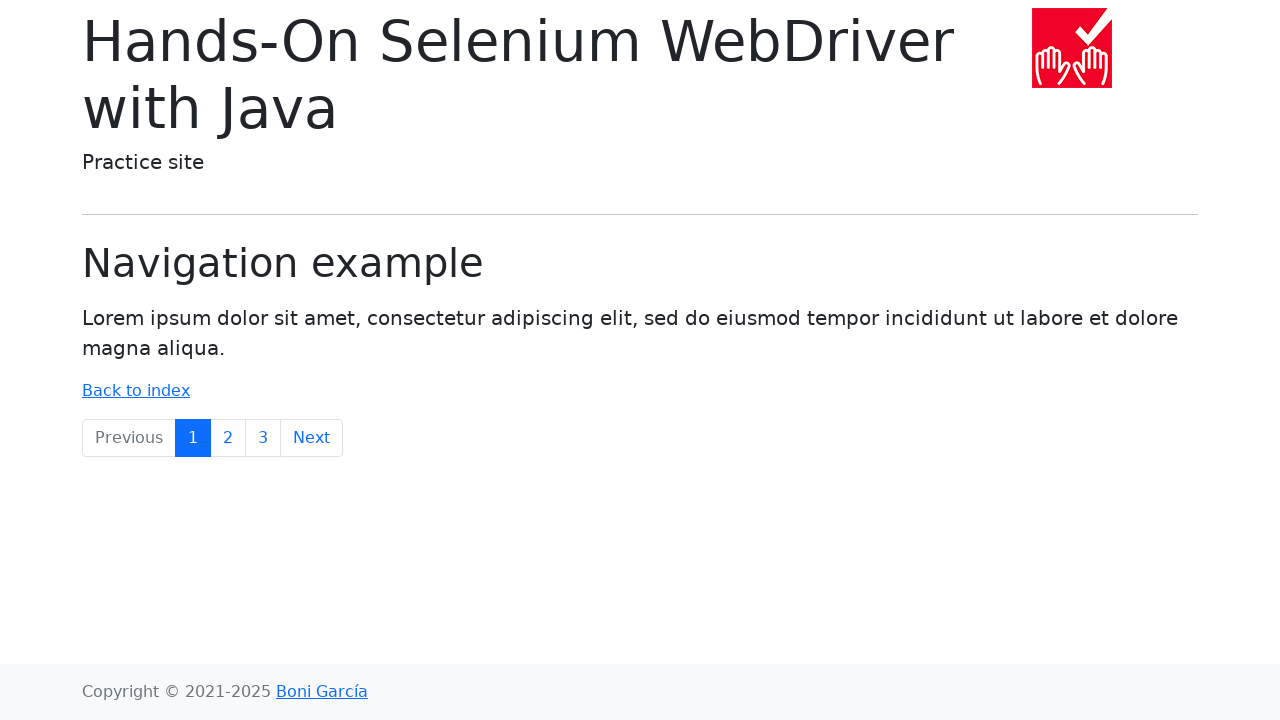

Retrieved body text content
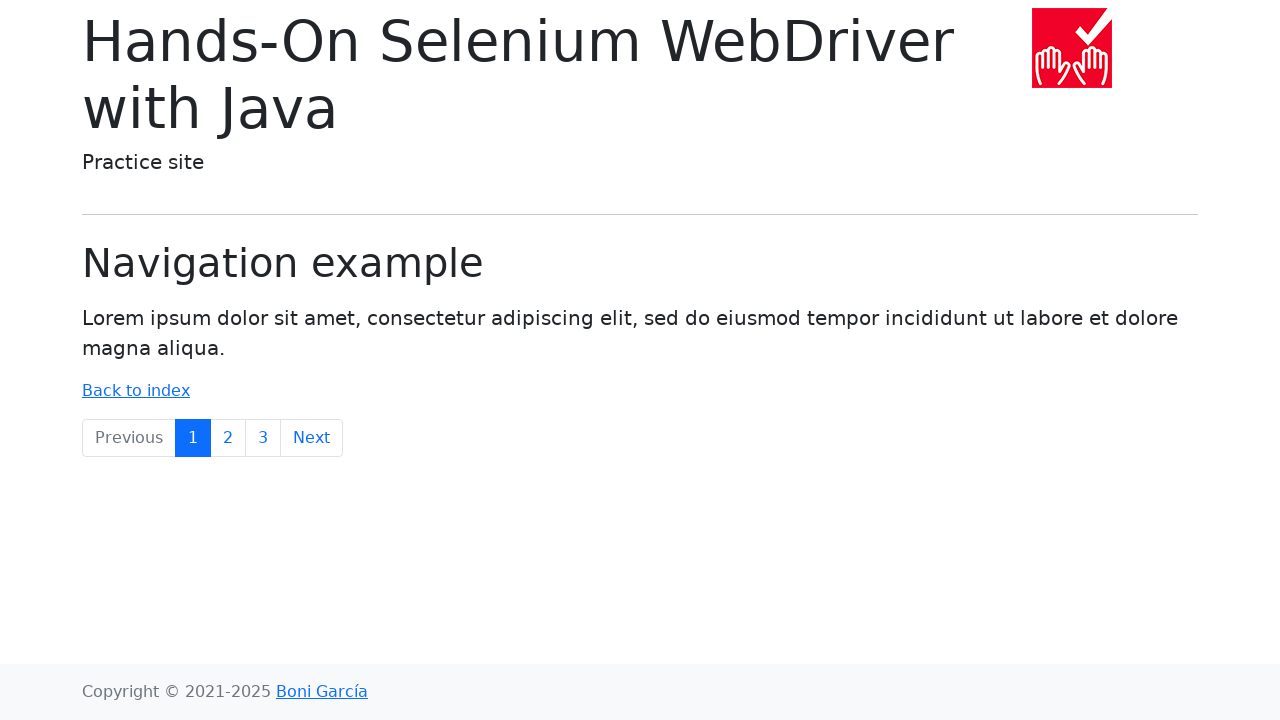

Verified that body contains 'Lorem ipsum' text
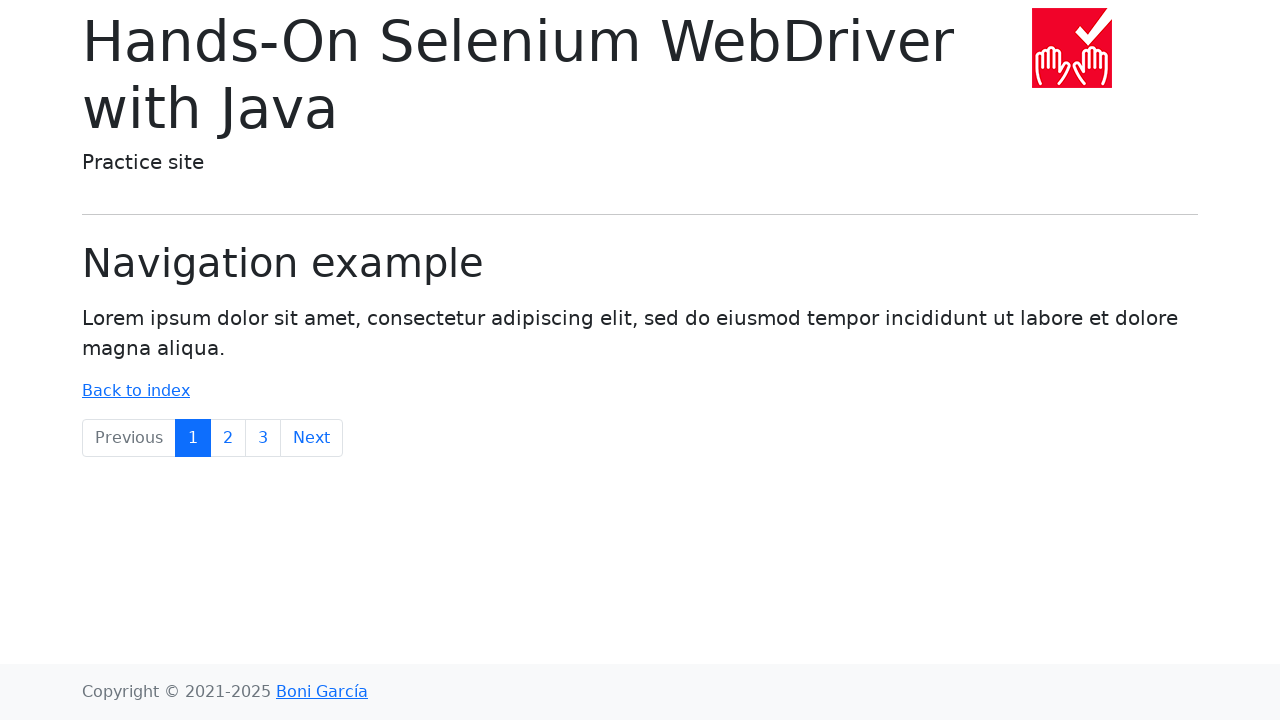

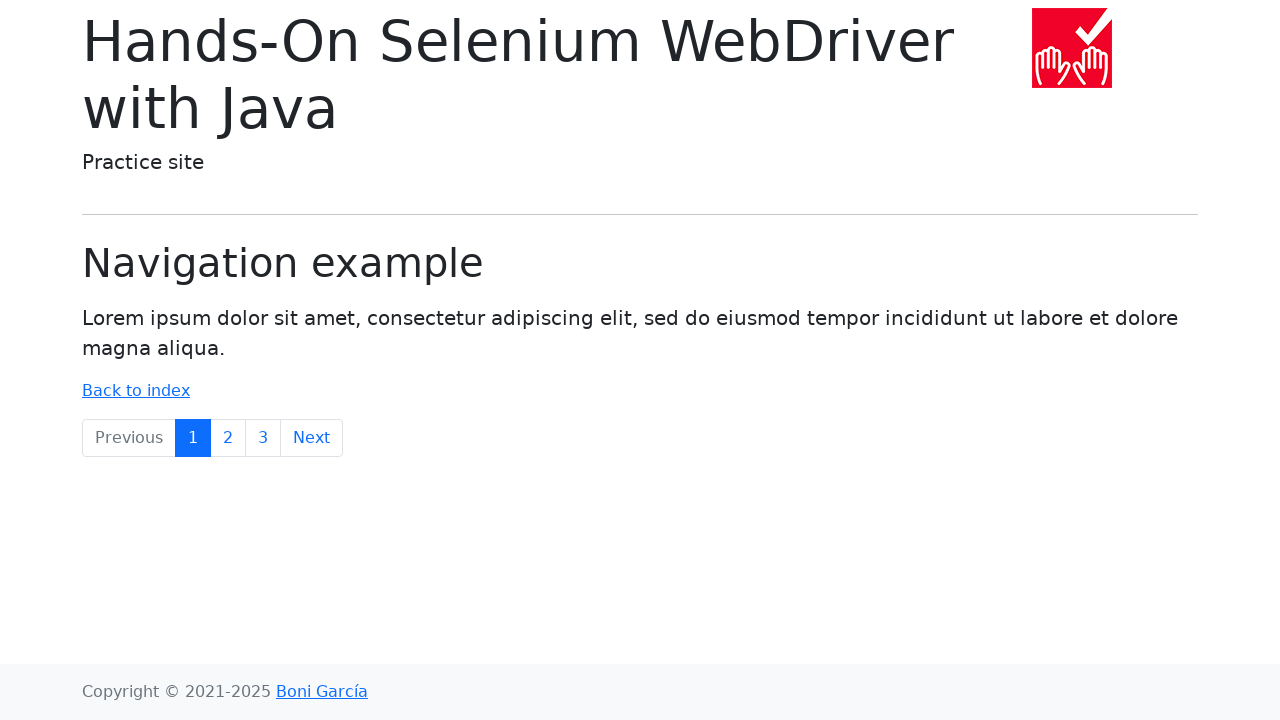